Tests the search functionality by navigating to the search page, entering a language name (python), and verifying search results are displayed

Starting URL: https://www.99-bottles-of-beer.net/

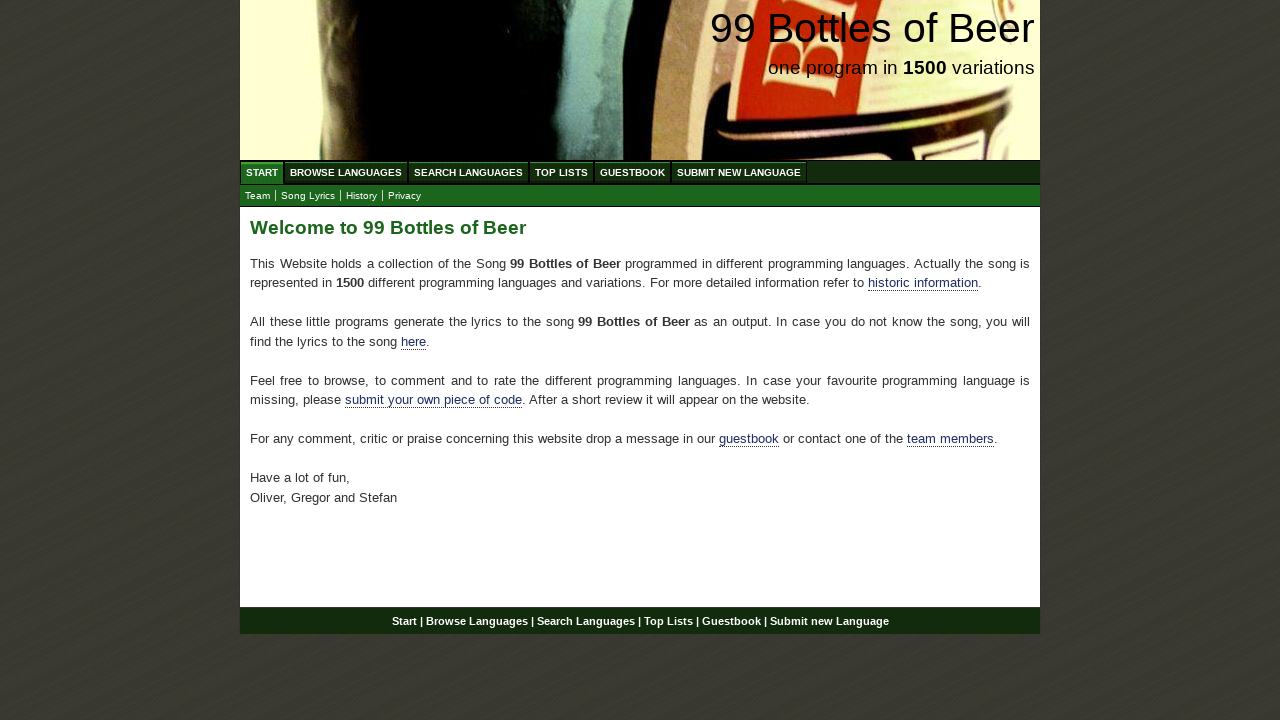

Clicked on Search Languages menu at (468, 172) on xpath=//ul[@id='menu']/li/a[@href='/search.html']
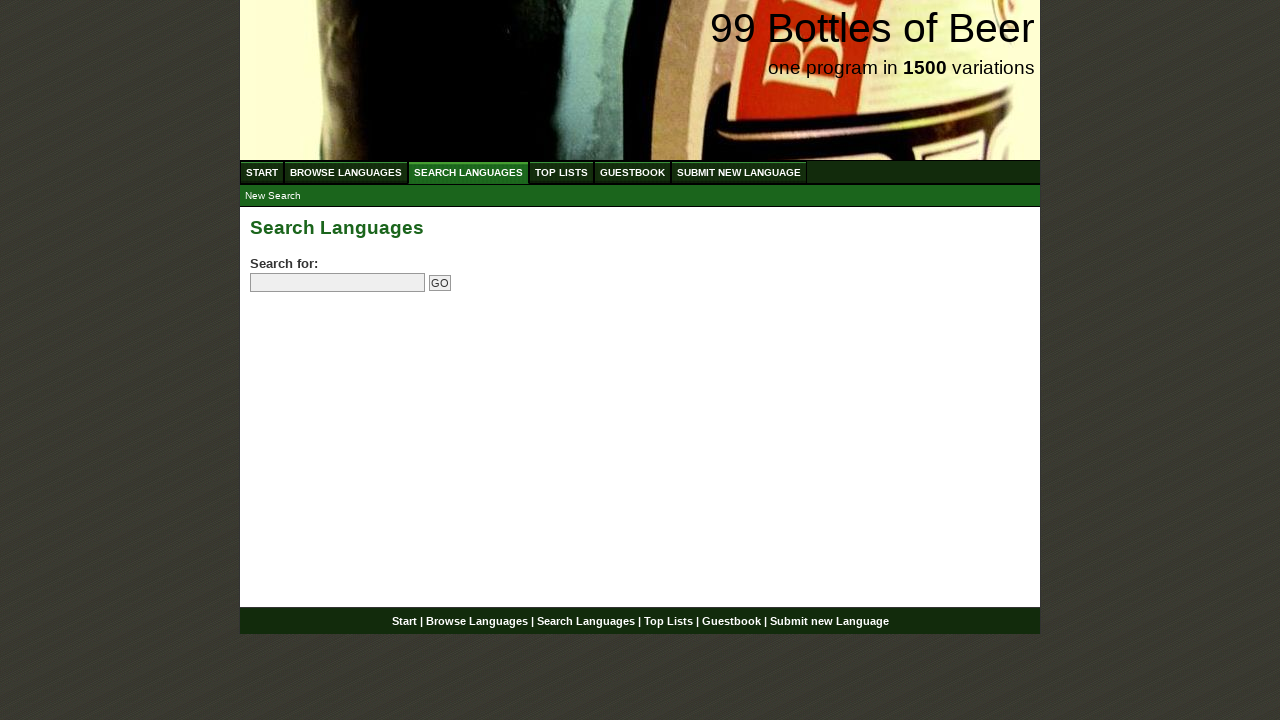

Clicked on search field at (338, 283) on input[name='search']
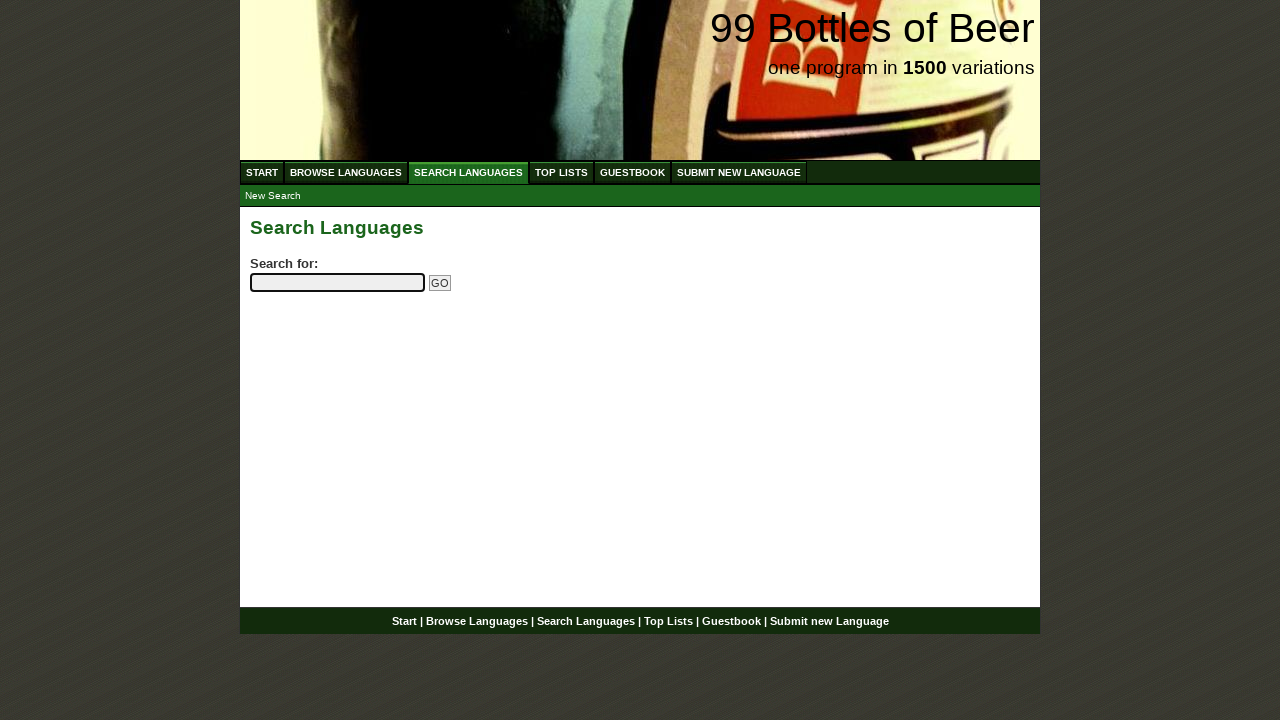

Entered 'python' in search field on input[name='search']
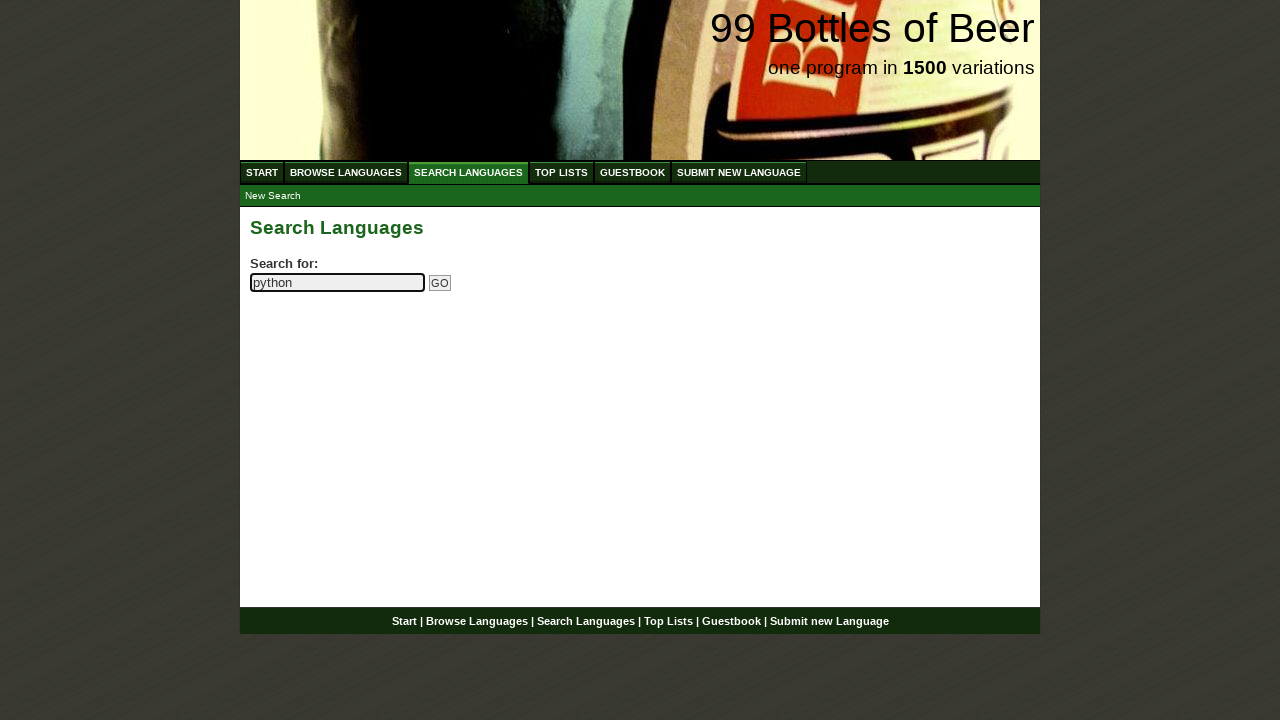

Clicked Go button to submit search at (440, 283) on input[name='submitsearch']
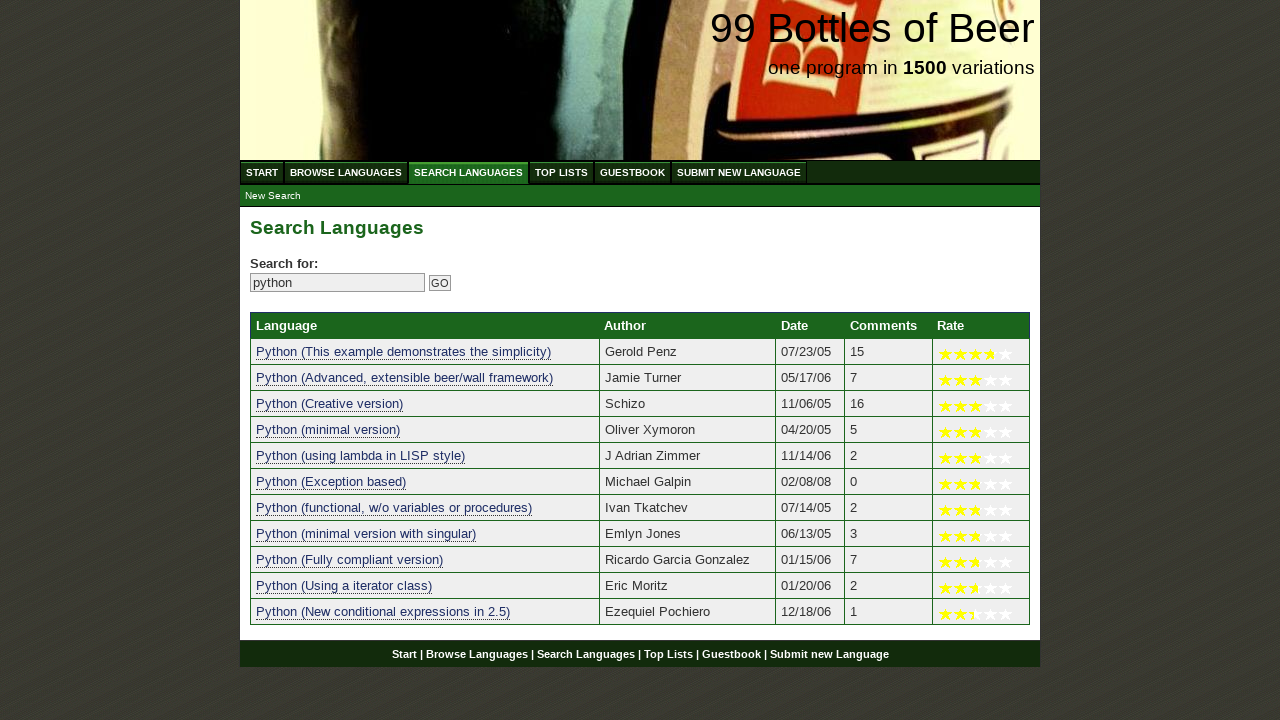

Search results loaded and displayed
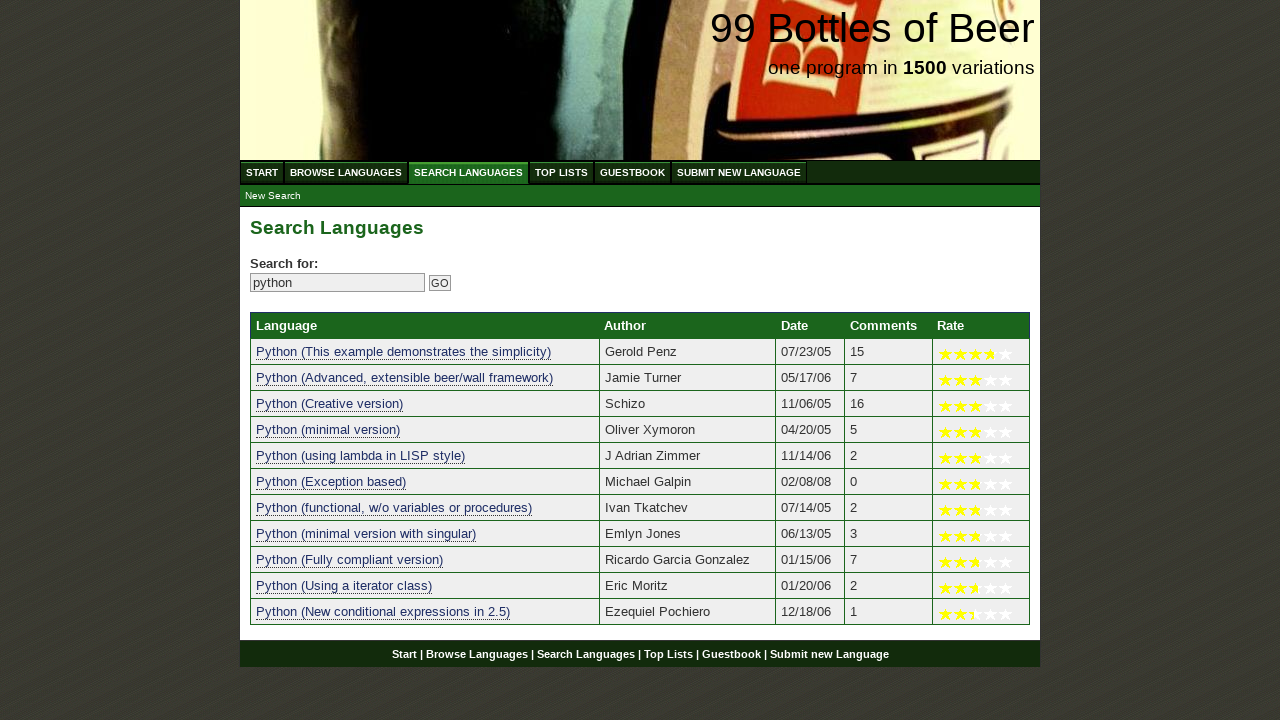

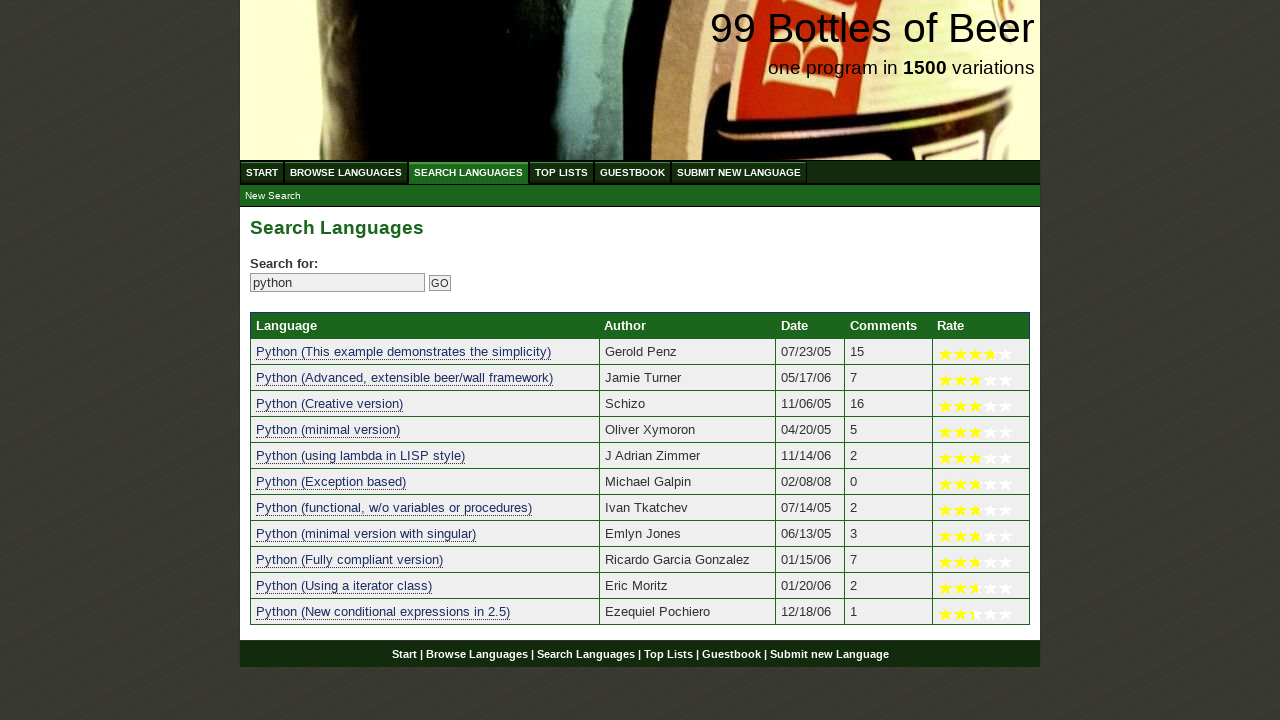